Tests that the currently applied filter is highlighted in the navigation

Starting URL: https://demo.playwright.dev/todomvc

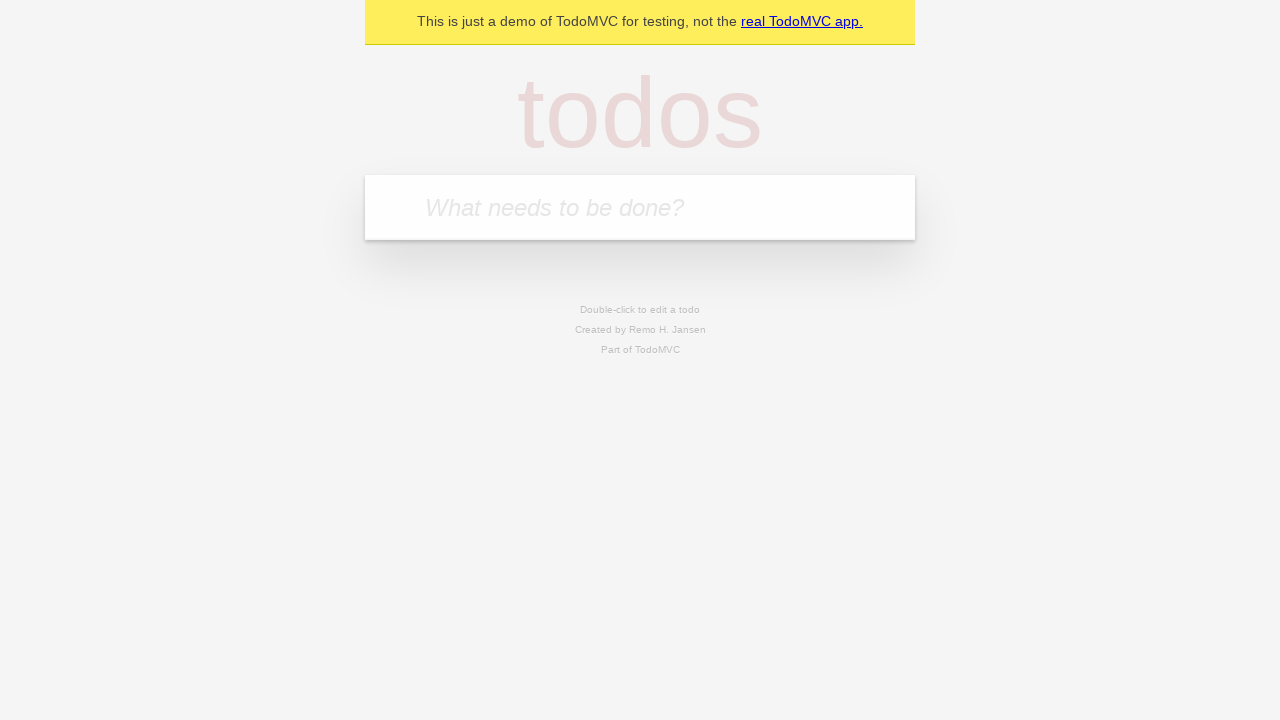

Filled todo input with 'buy some cheese' on internal:attr=[placeholder="What needs to be done?"i]
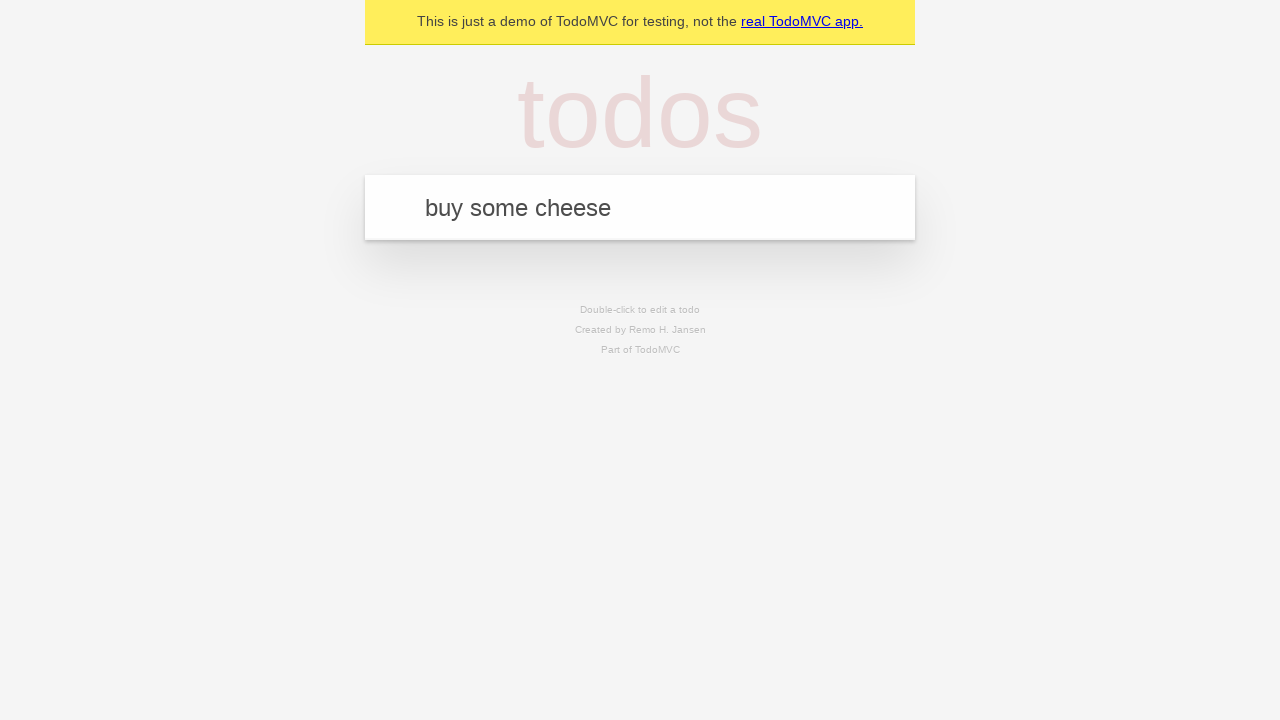

Pressed Enter to create first todo on internal:attr=[placeholder="What needs to be done?"i]
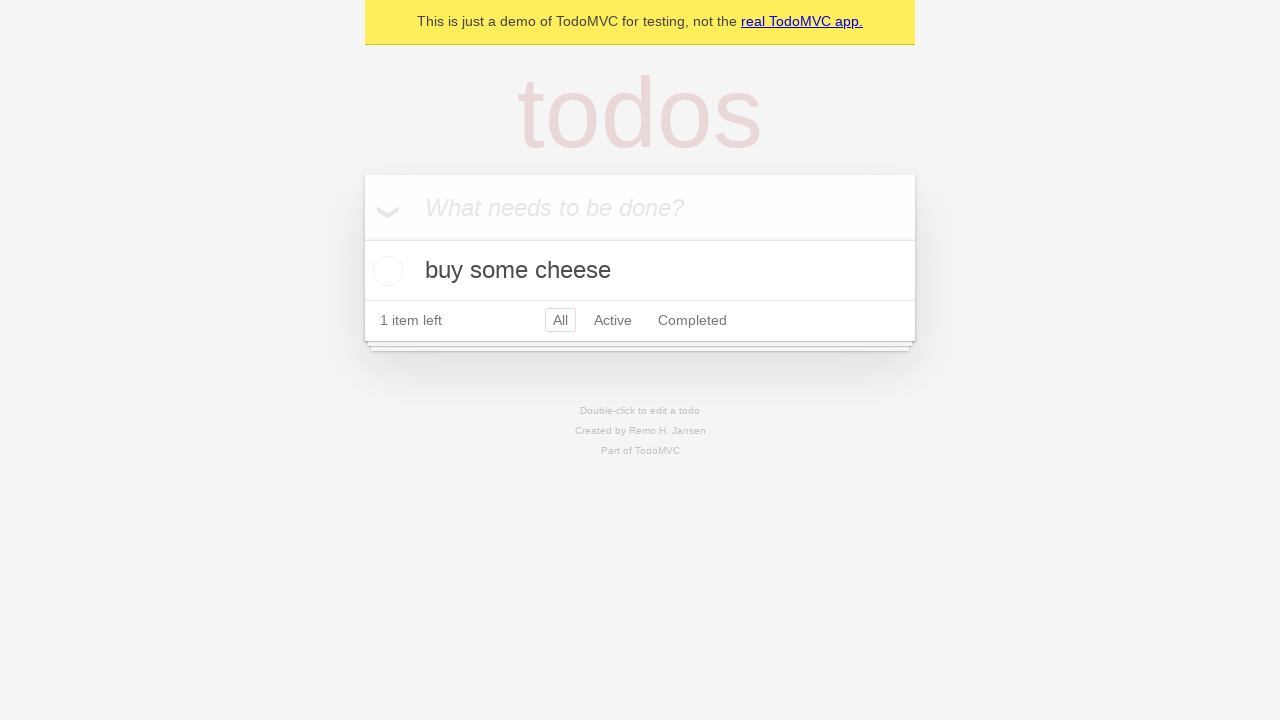

Filled todo input with 'feed the cat' on internal:attr=[placeholder="What needs to be done?"i]
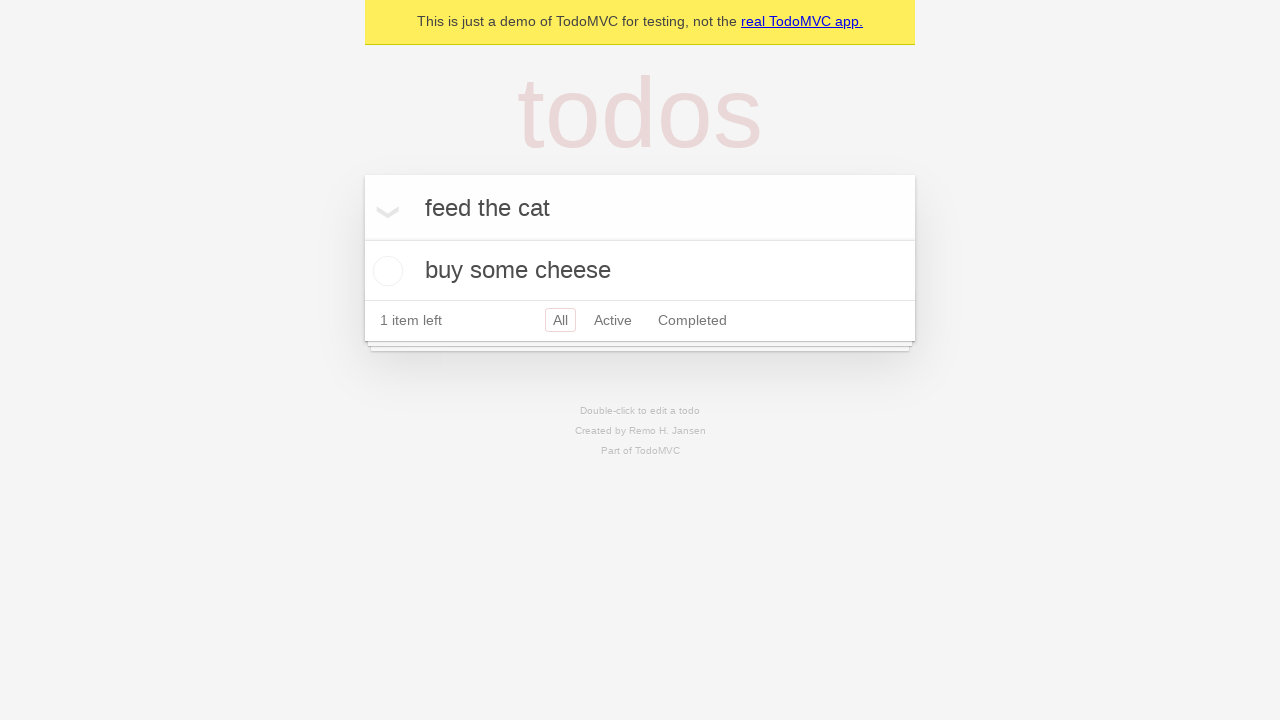

Pressed Enter to create second todo on internal:attr=[placeholder="What needs to be done?"i]
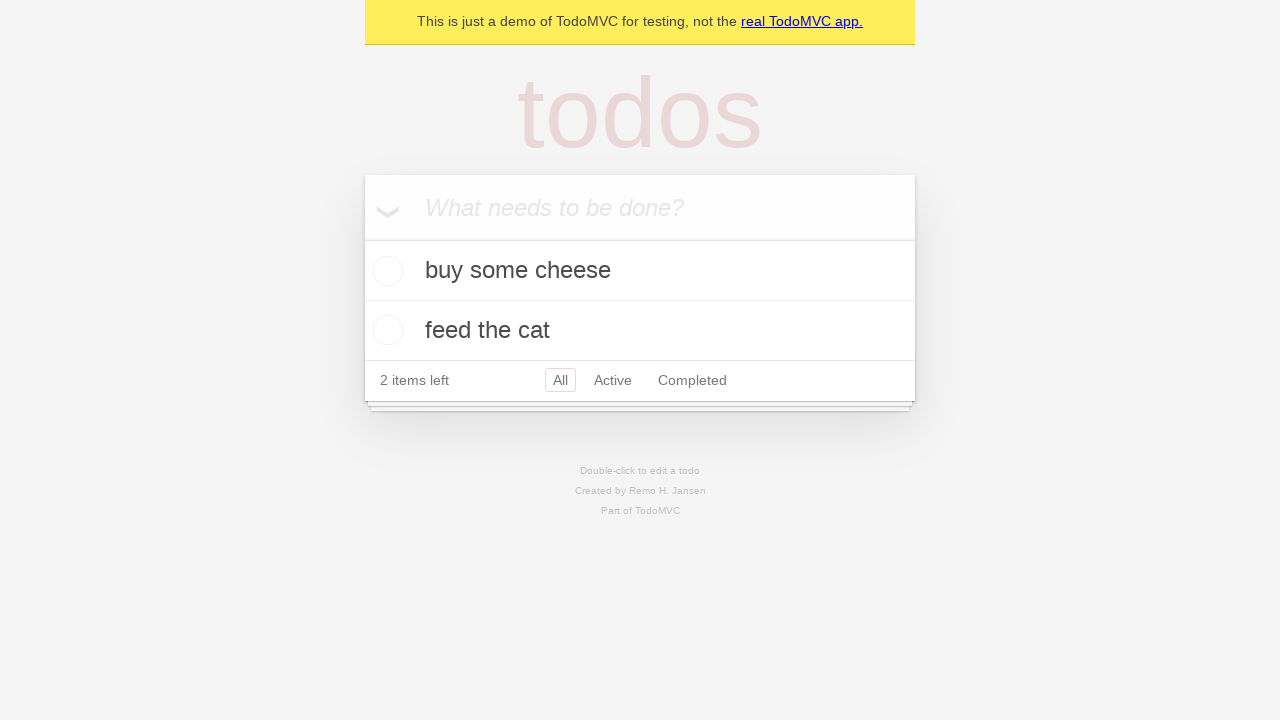

Filled todo input with 'book a doctors appointment' on internal:attr=[placeholder="What needs to be done?"i]
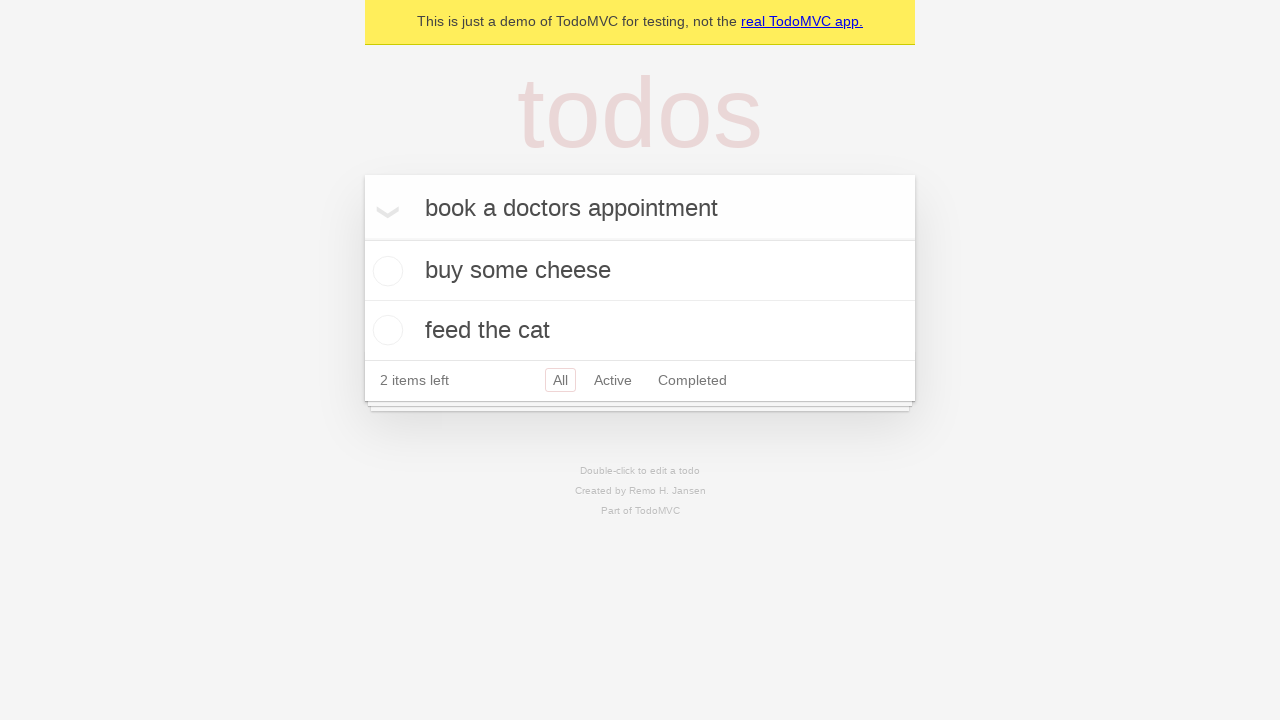

Pressed Enter to create third todo on internal:attr=[placeholder="What needs to be done?"i]
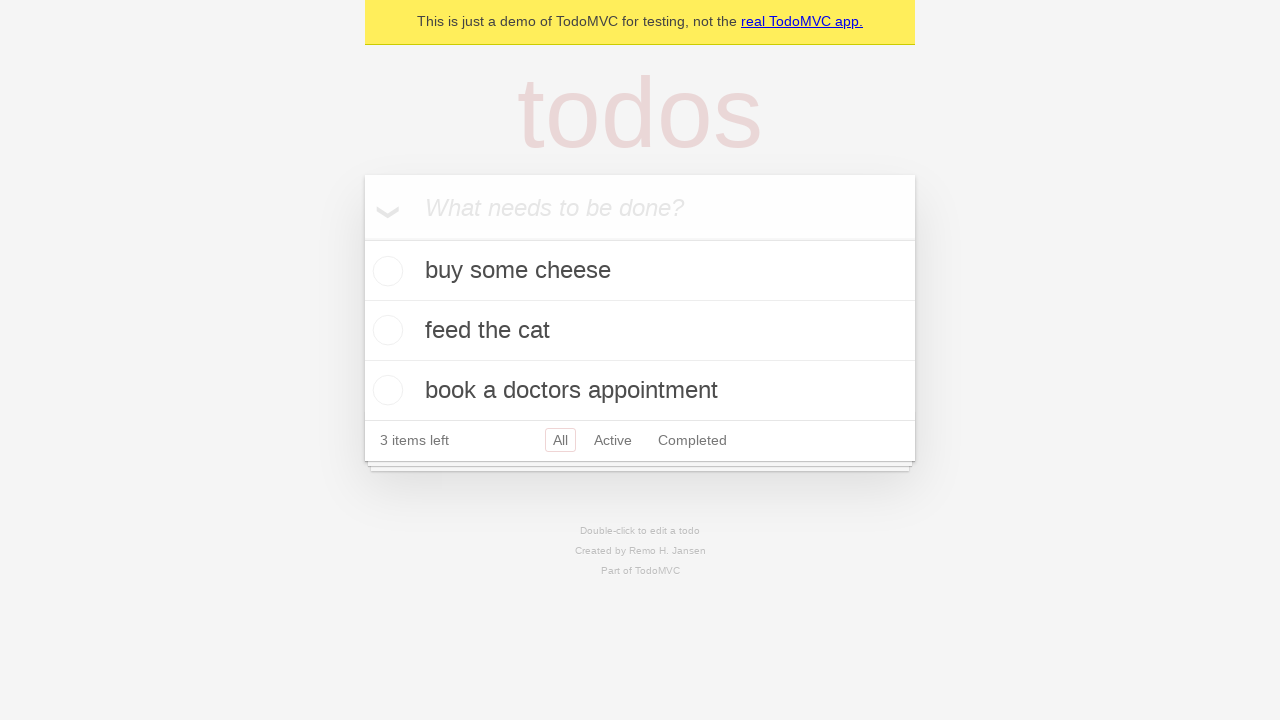

Waited for todo items to be added to the DOM
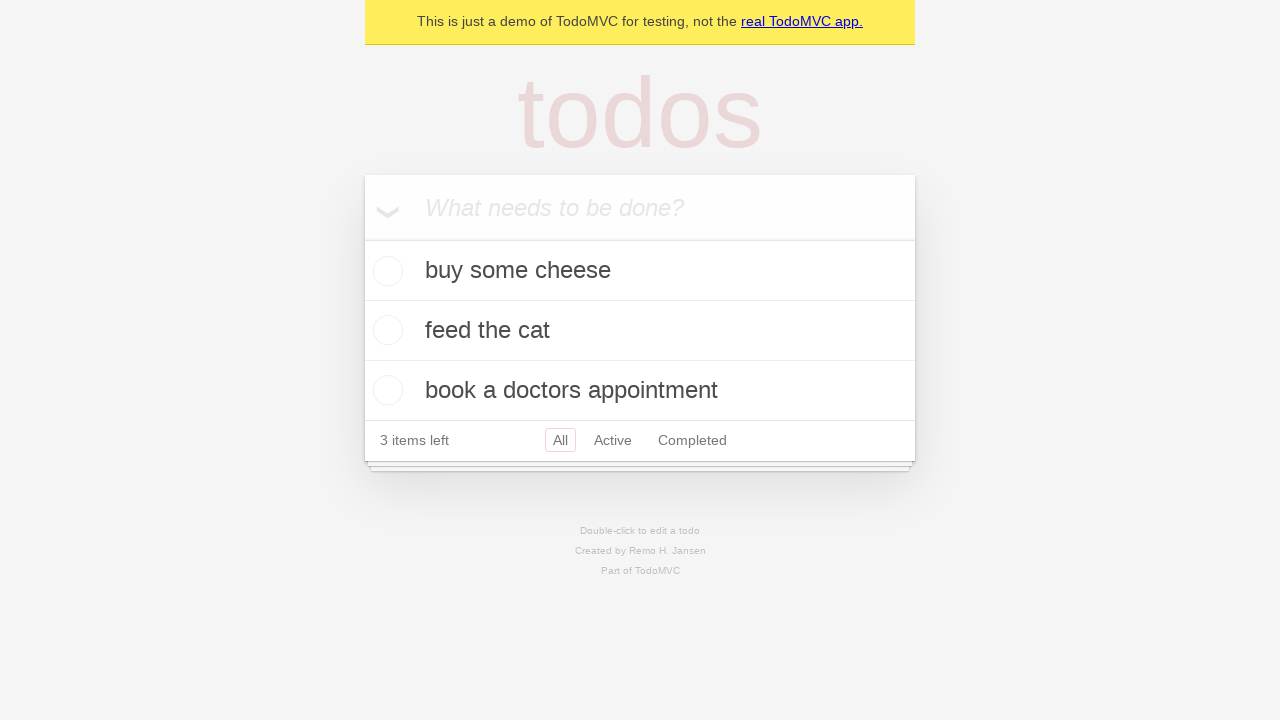

Created locators for Active and Completed filter links
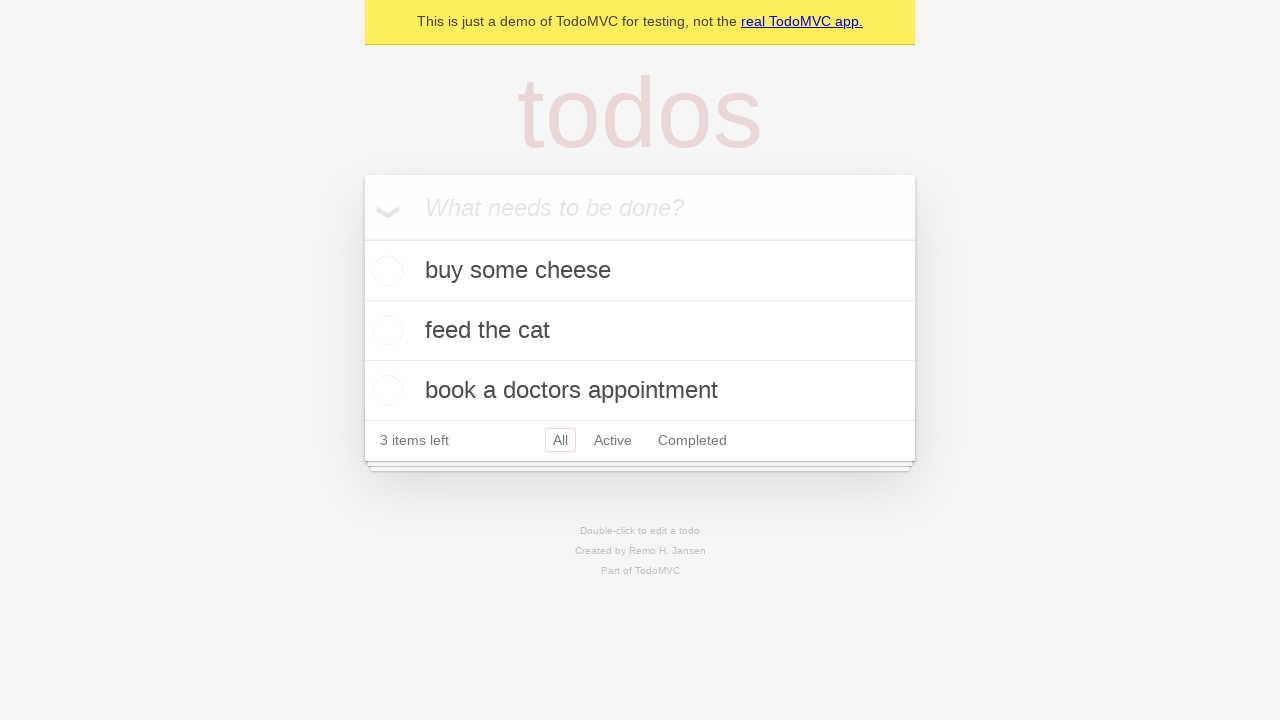

Clicked Active filter link at (613, 440) on internal:role=link[name="Active"i]
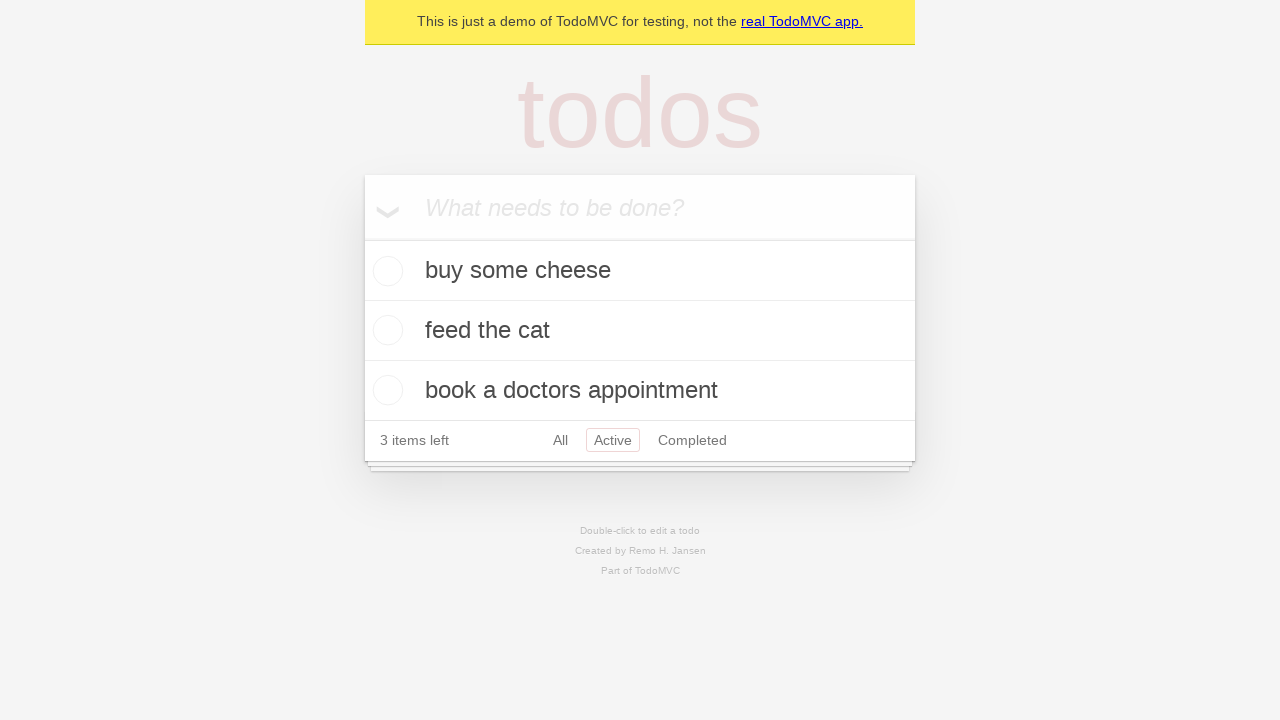

Clicked Completed filter link to verify it is highlighted at (692, 440) on internal:role=link[name="Completed"i]
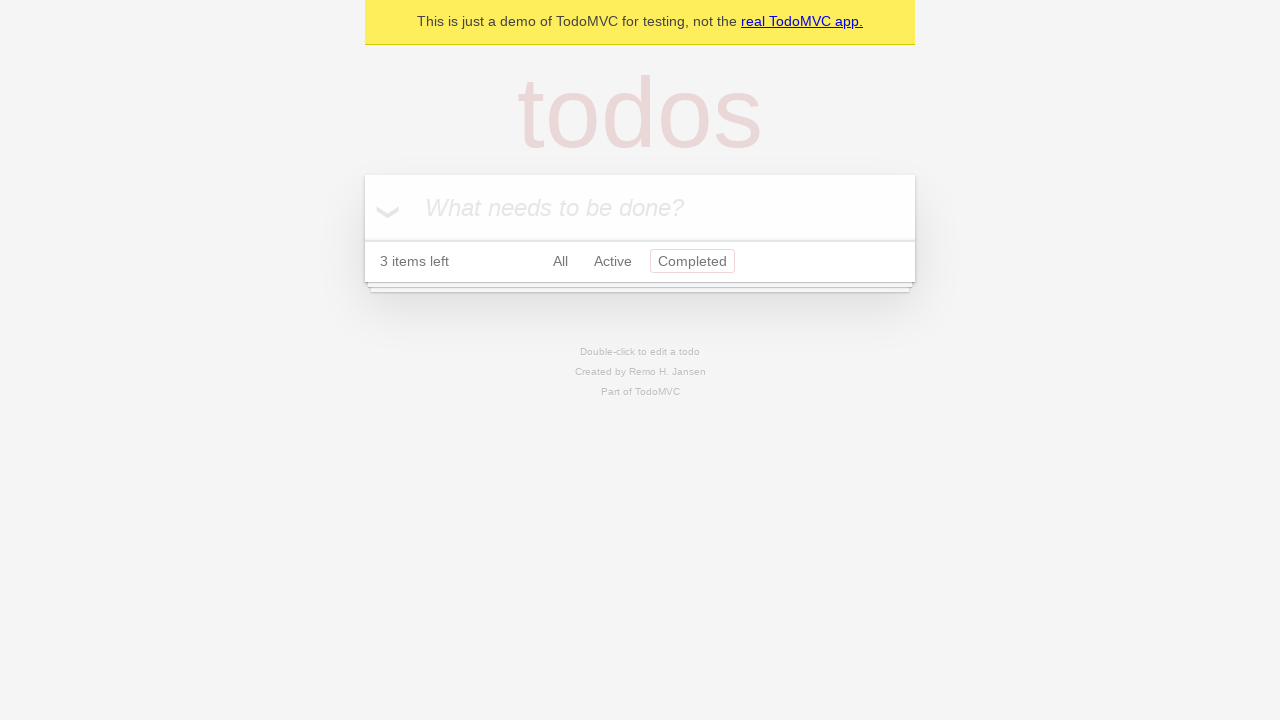

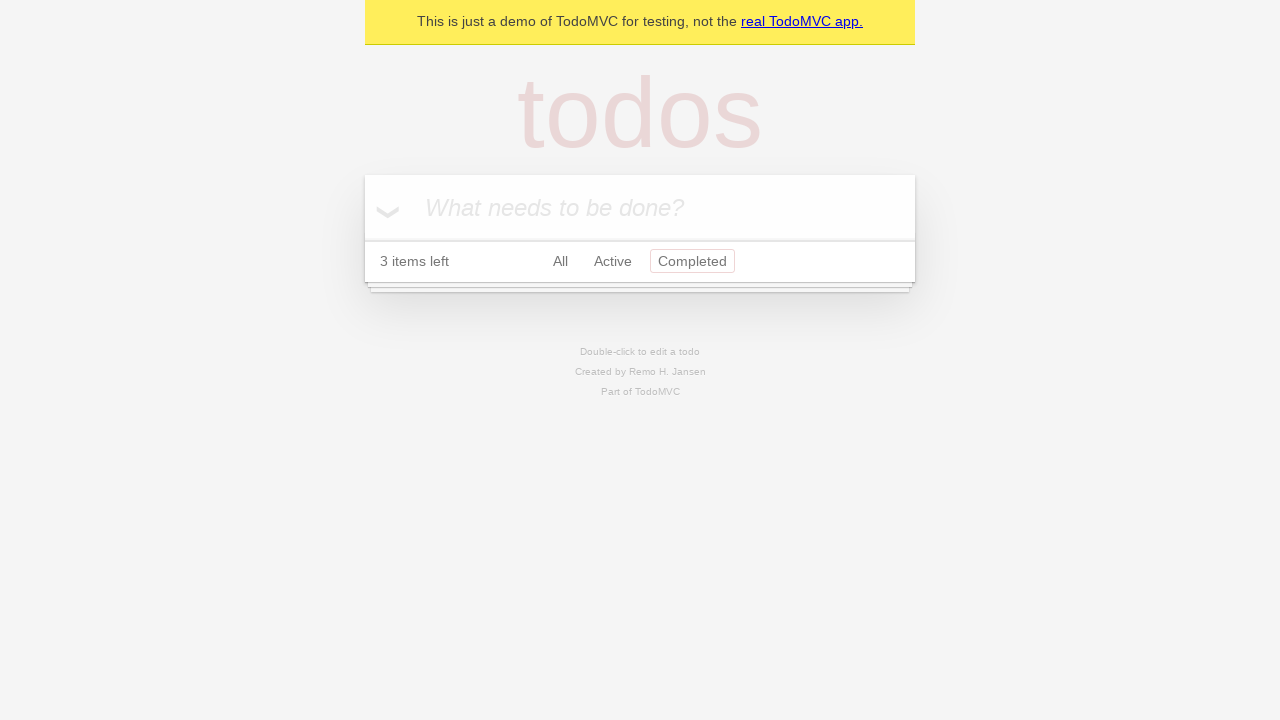